Tests the search functionality on Ajio e-commerce website by searching for "Watches" and scrolling through results to find and click on a specific Giordano watch product

Starting URL: https://www.ajio.com/

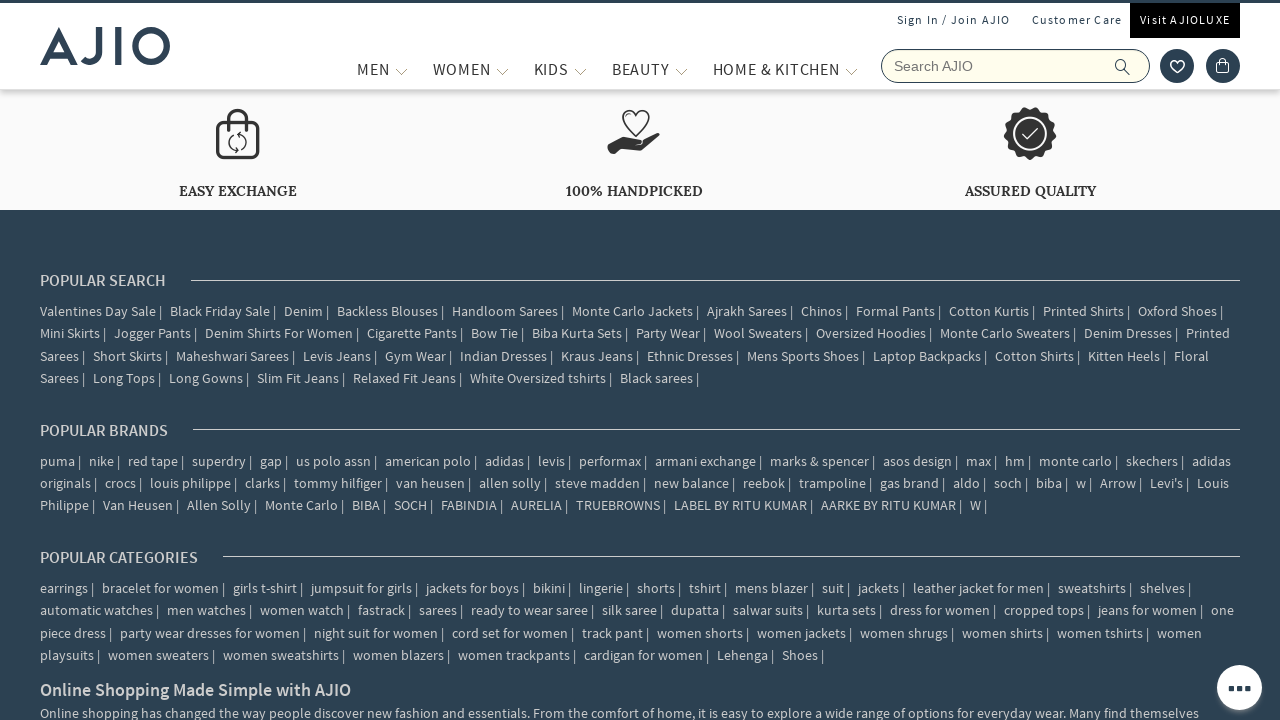

Filled search box with 'Watches' on input[name='searchVal']
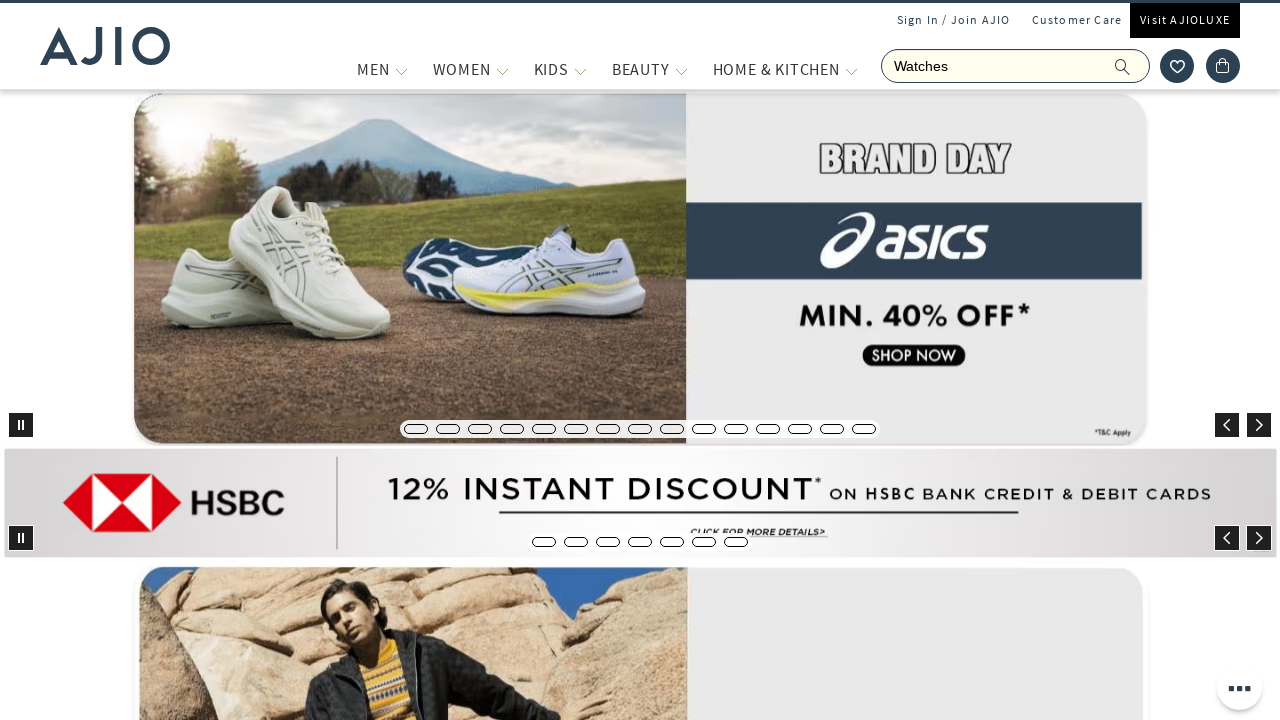

Pressed Enter to execute search for Watches on input[name='searchVal']
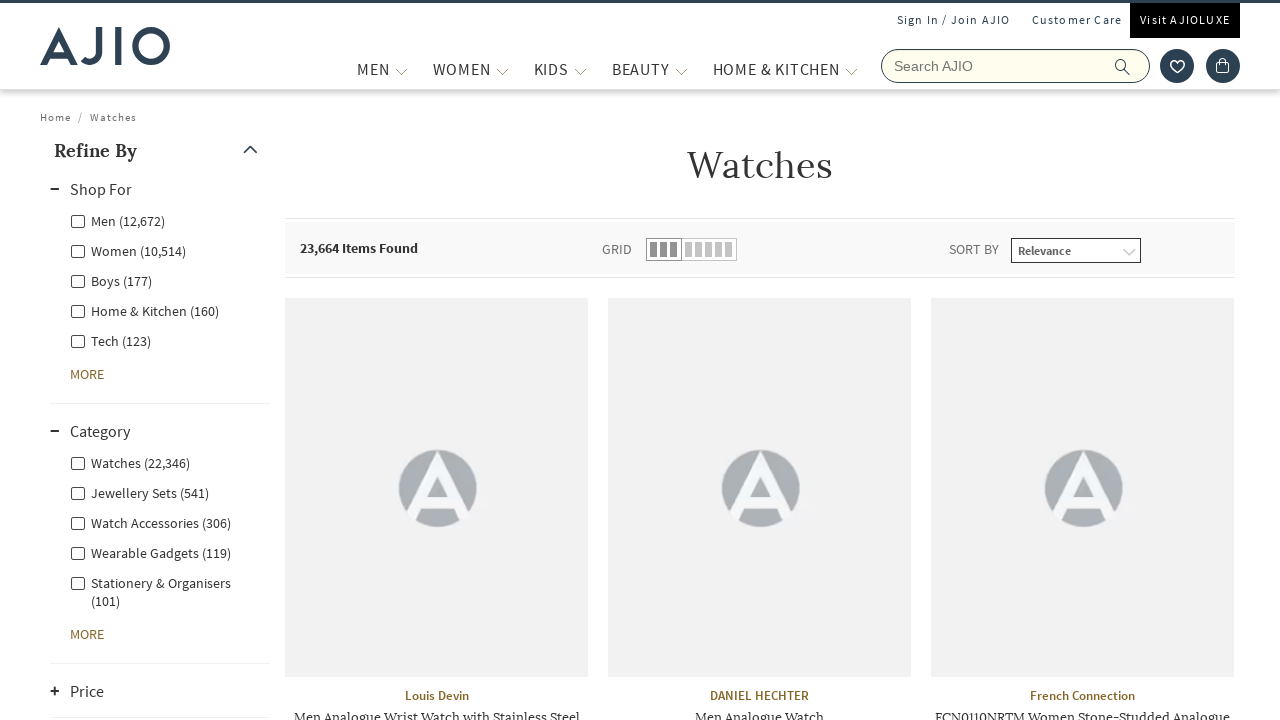

Waited for search results page to load
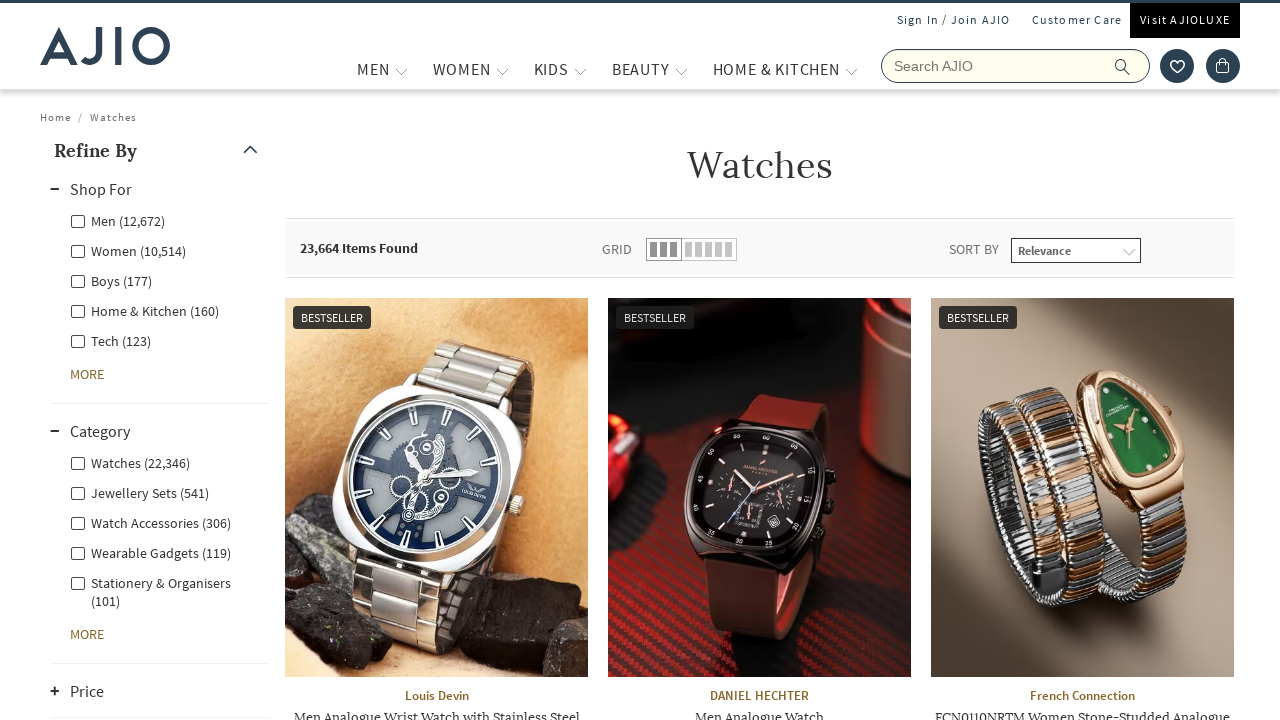

Found and clicked on a watch product at (436, 487) on .rilrtl-products-list__item img >> nth=0
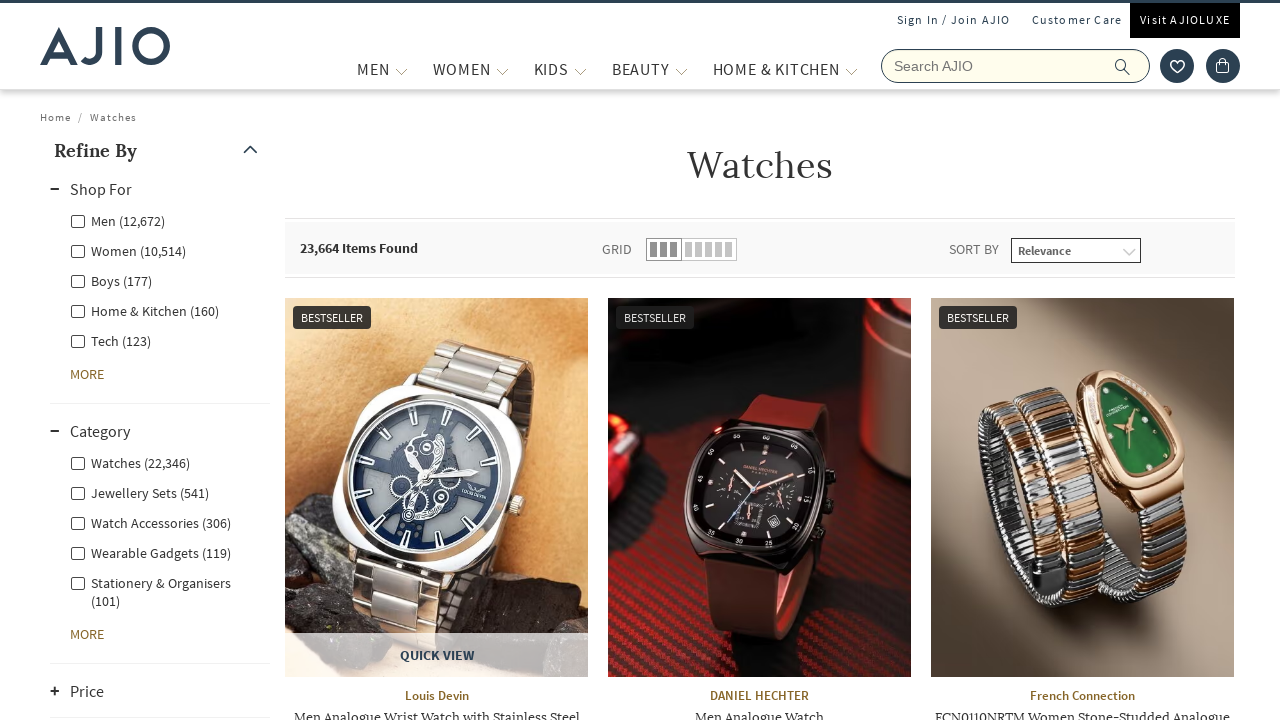

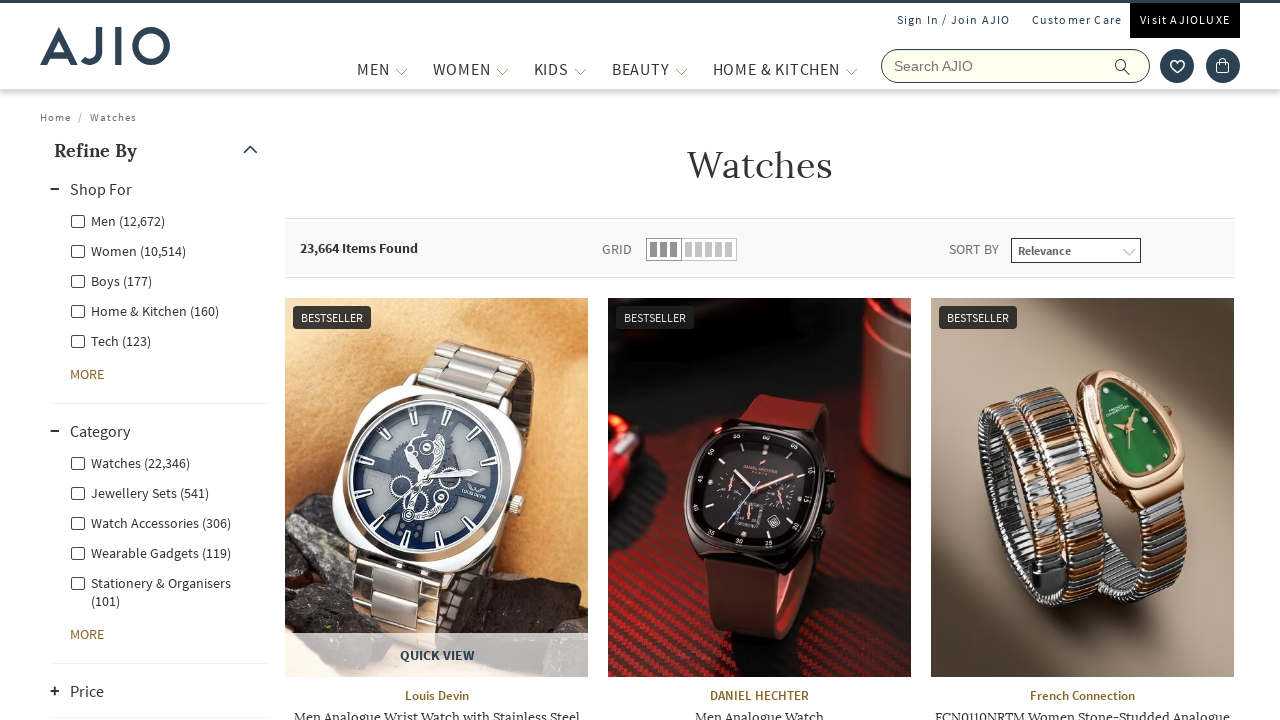